Tests hovering over the third user and clicking the profile link, verifying it leads to a "Not Found" page

Starting URL: http://the-internet.herokuapp.com/hovers

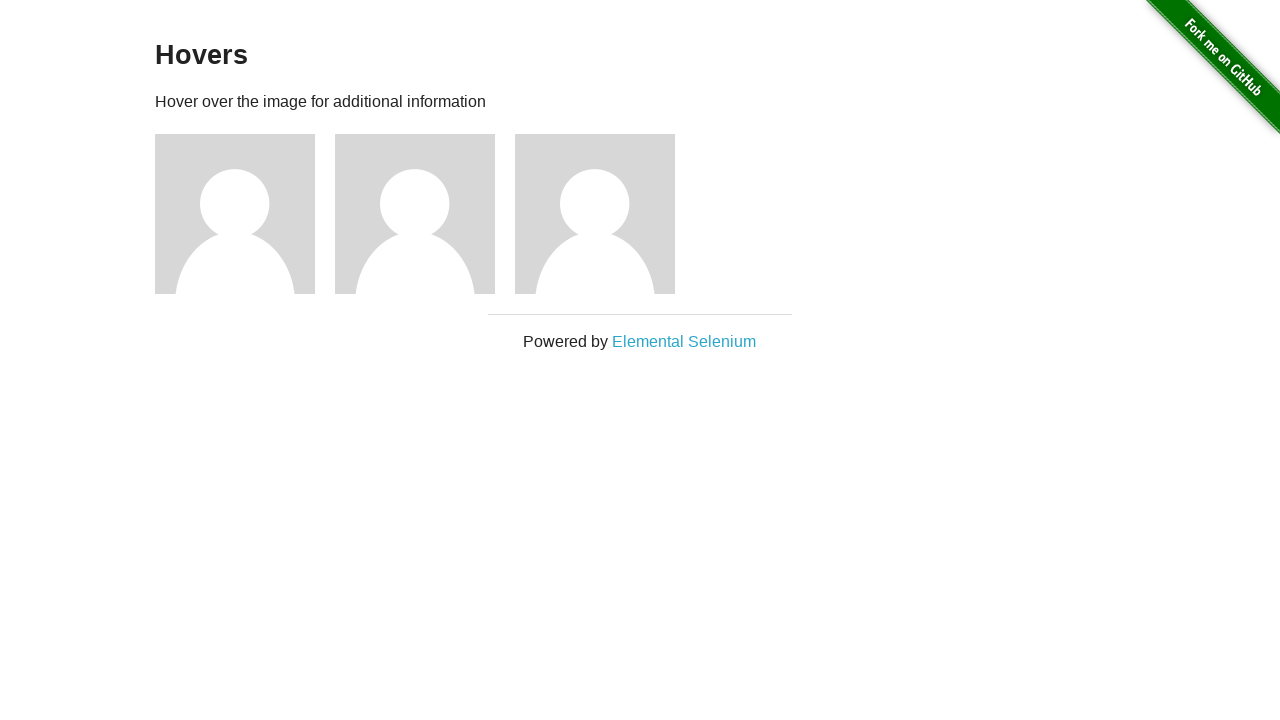

Hovered over the third user figure element at (605, 214) on .figure >> nth=2
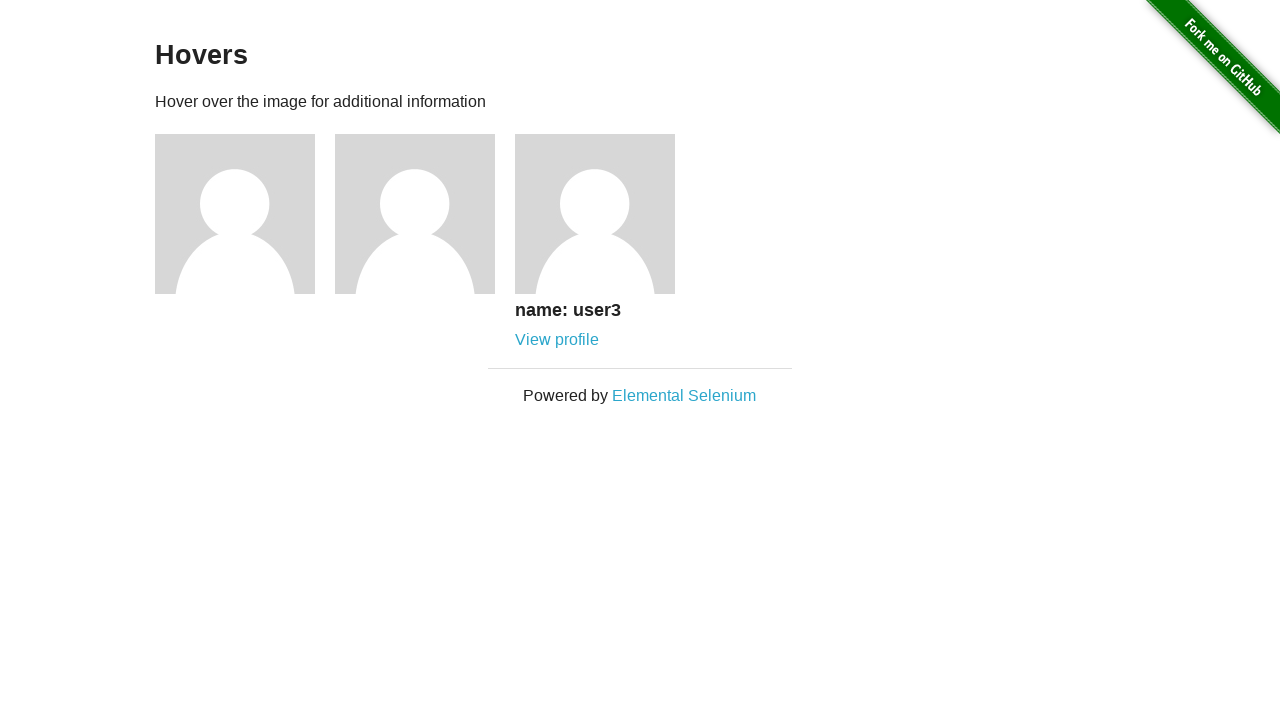

Clicked on the profile link for the third user at (557, 340) on xpath=//div[@class='figure'][3]//a
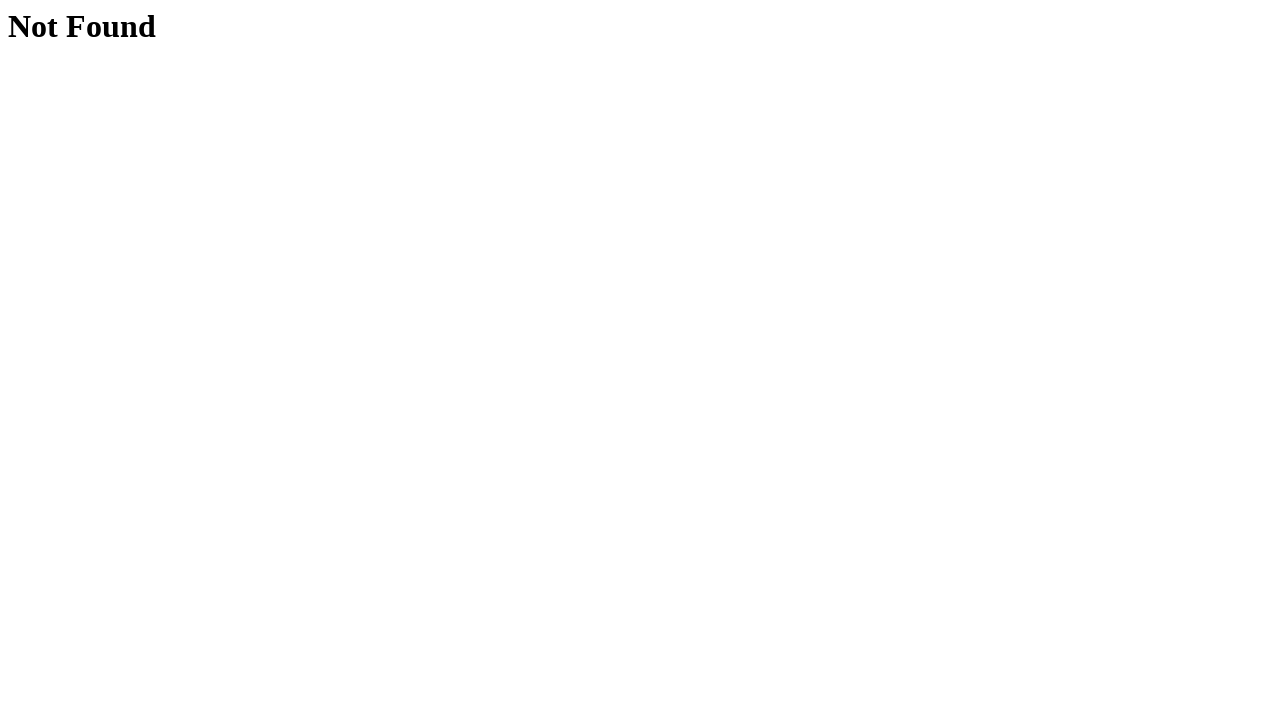

Retrieved body text from page
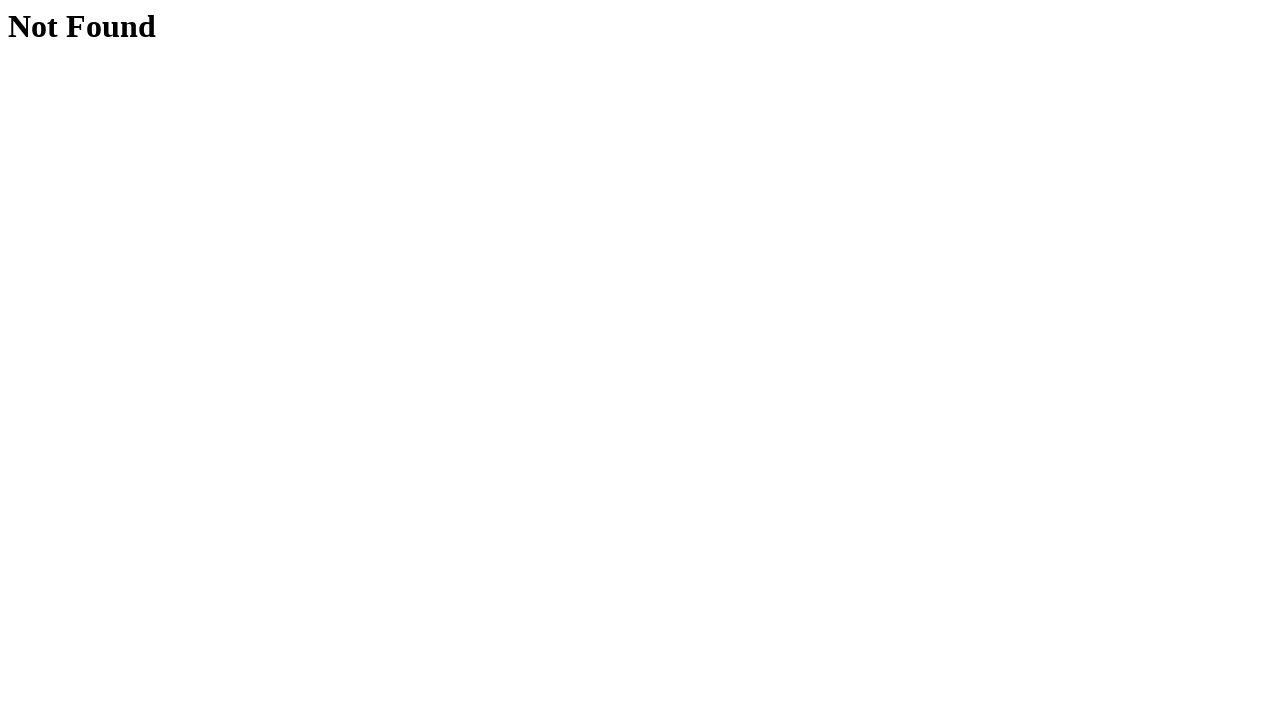

Verified that 'Not Found' text is present on page
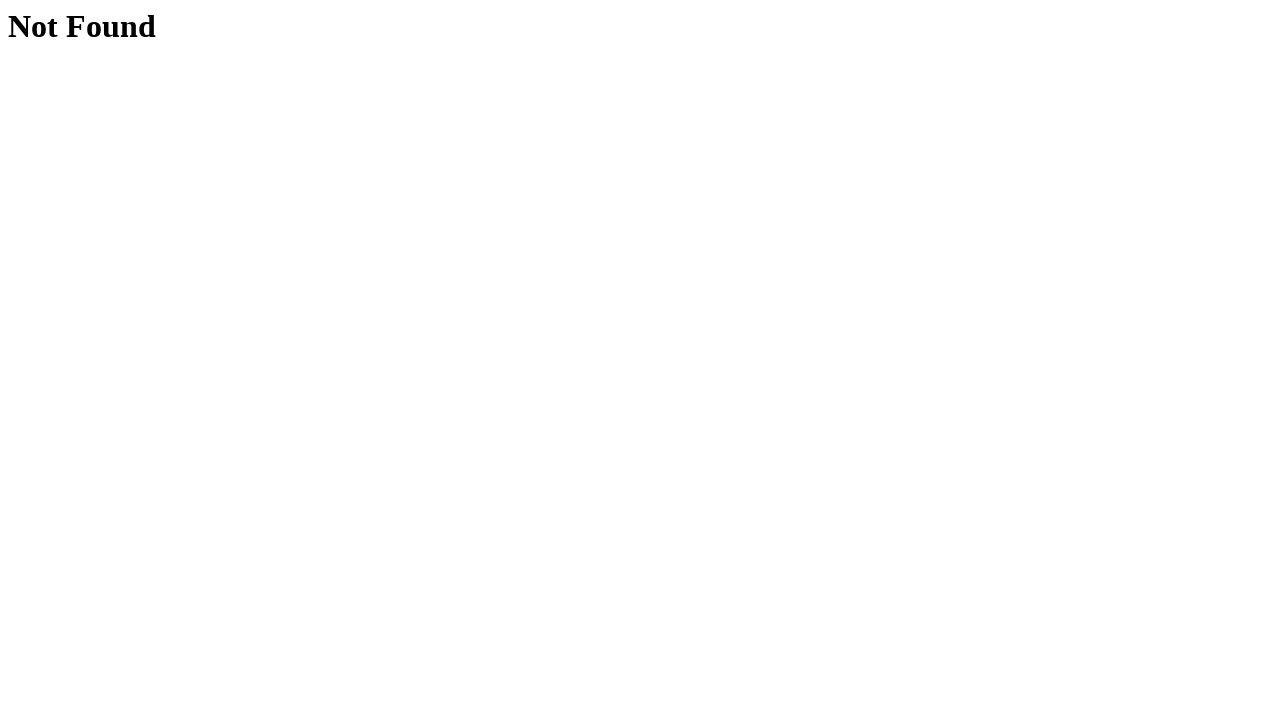

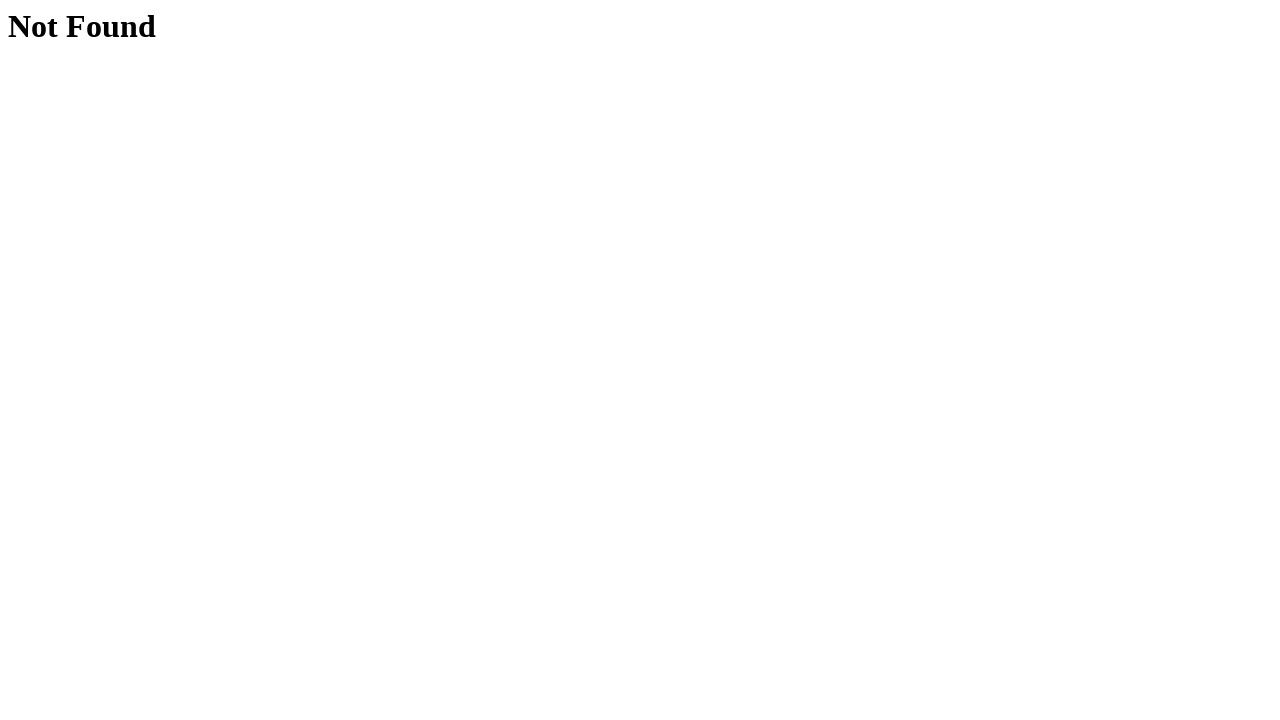